Navigates to a KPI JAE dashboard page and captures the rendered content

Starting URL: http://titlon.uit.no/cpi/kpi_jae.html

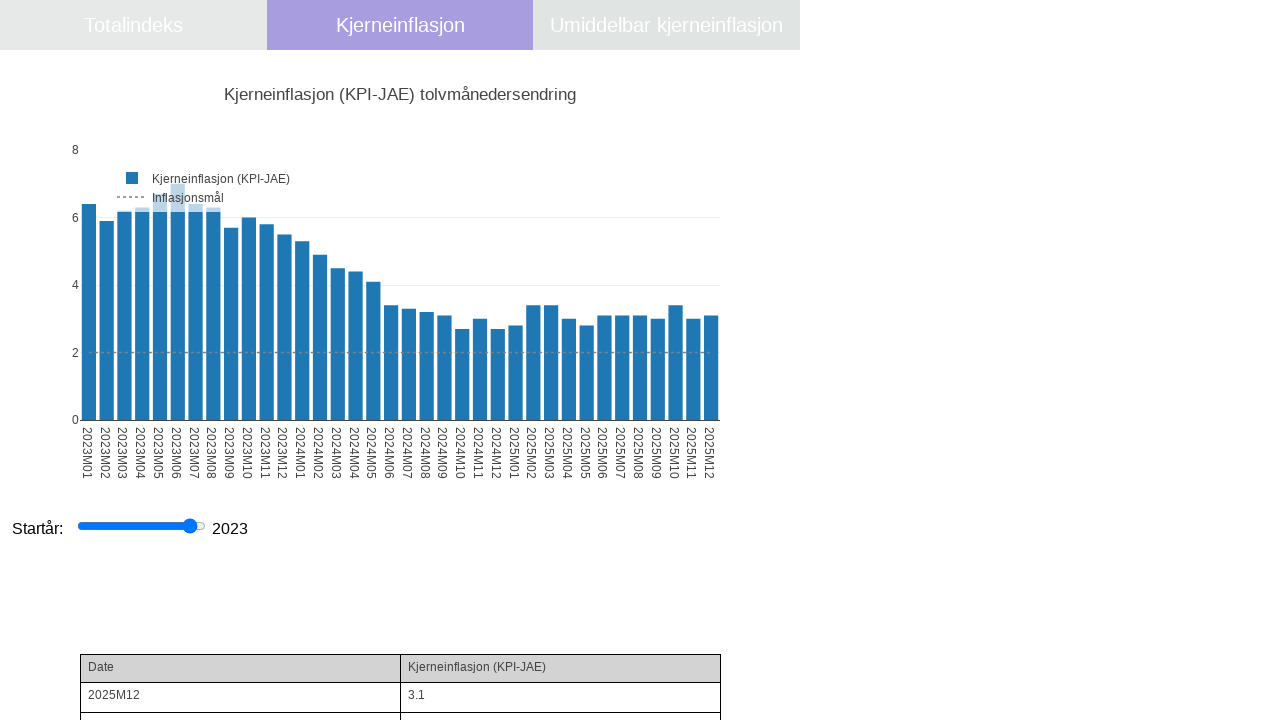

Waited for page to reach networkidle state
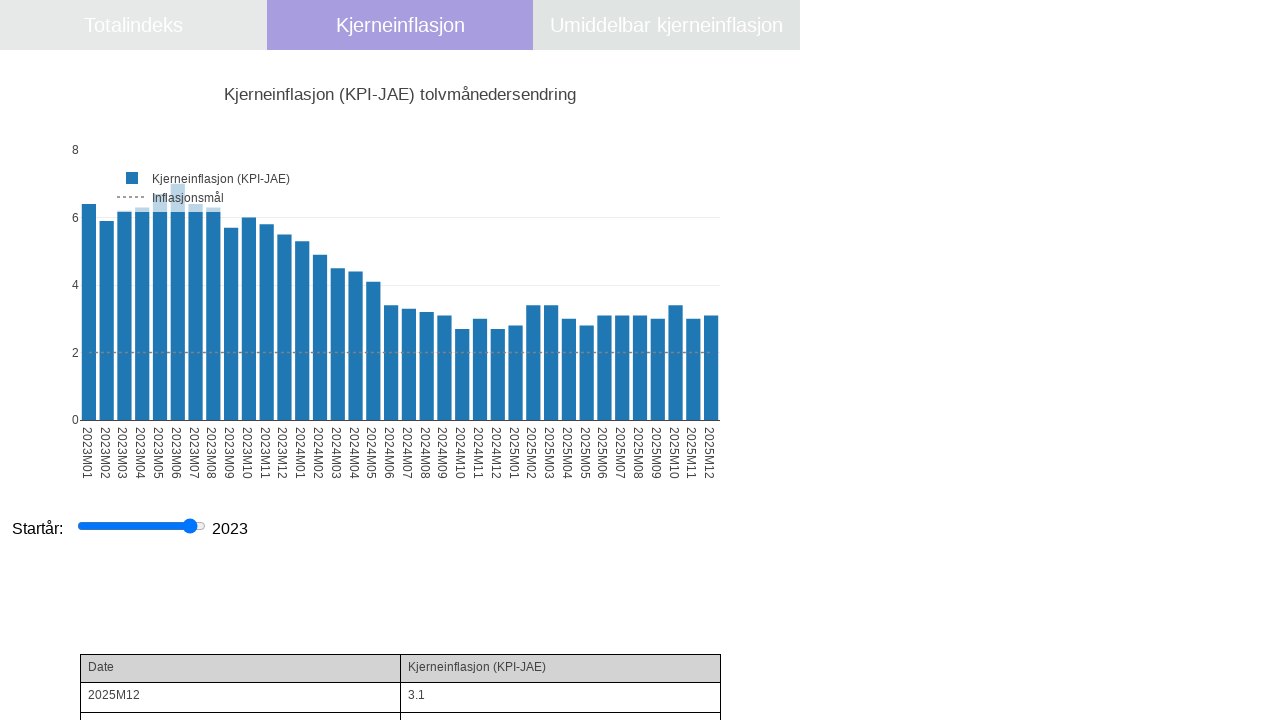

Evaluated document body scroll width
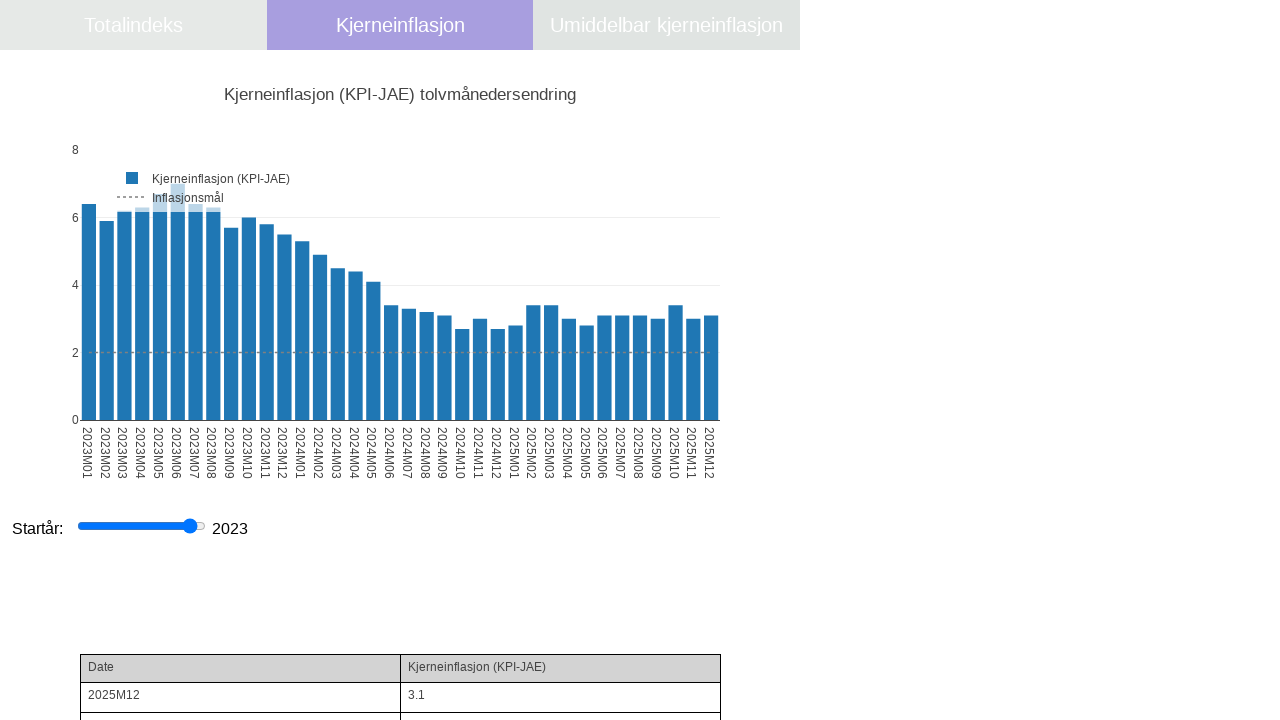

Evaluated document body scroll height
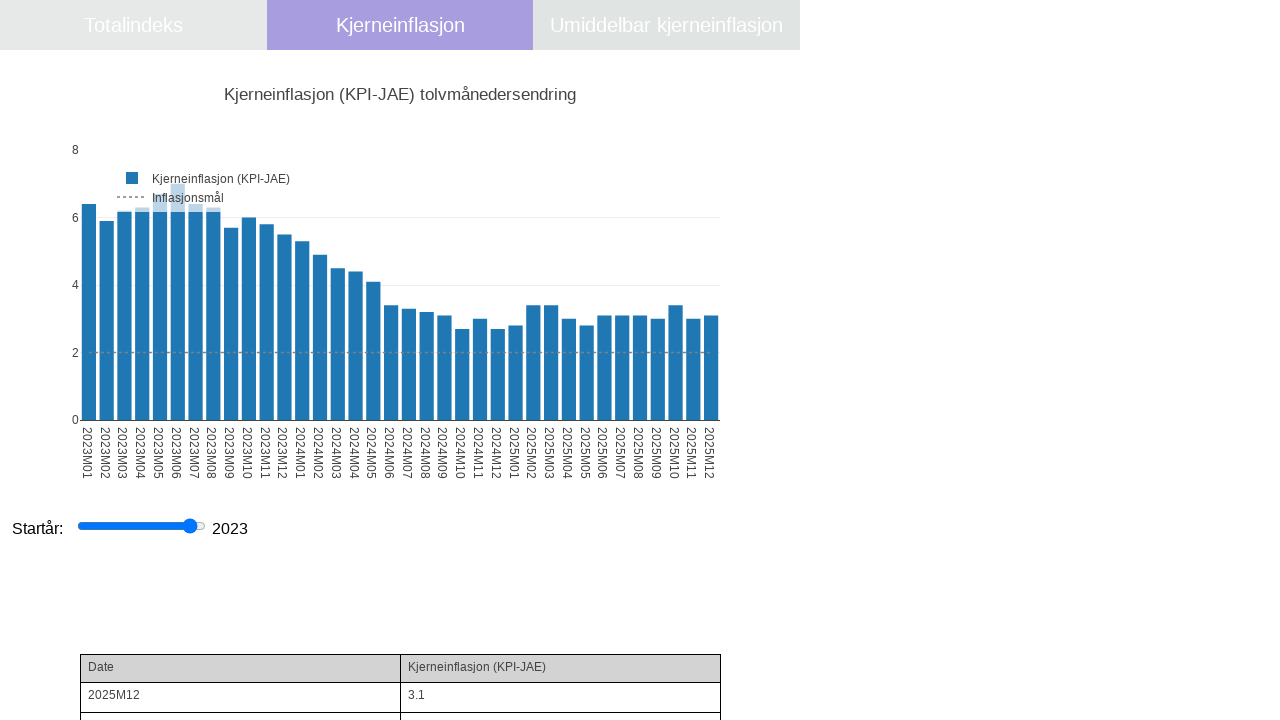

Set viewport size to 1280x1022 to match content dimensions
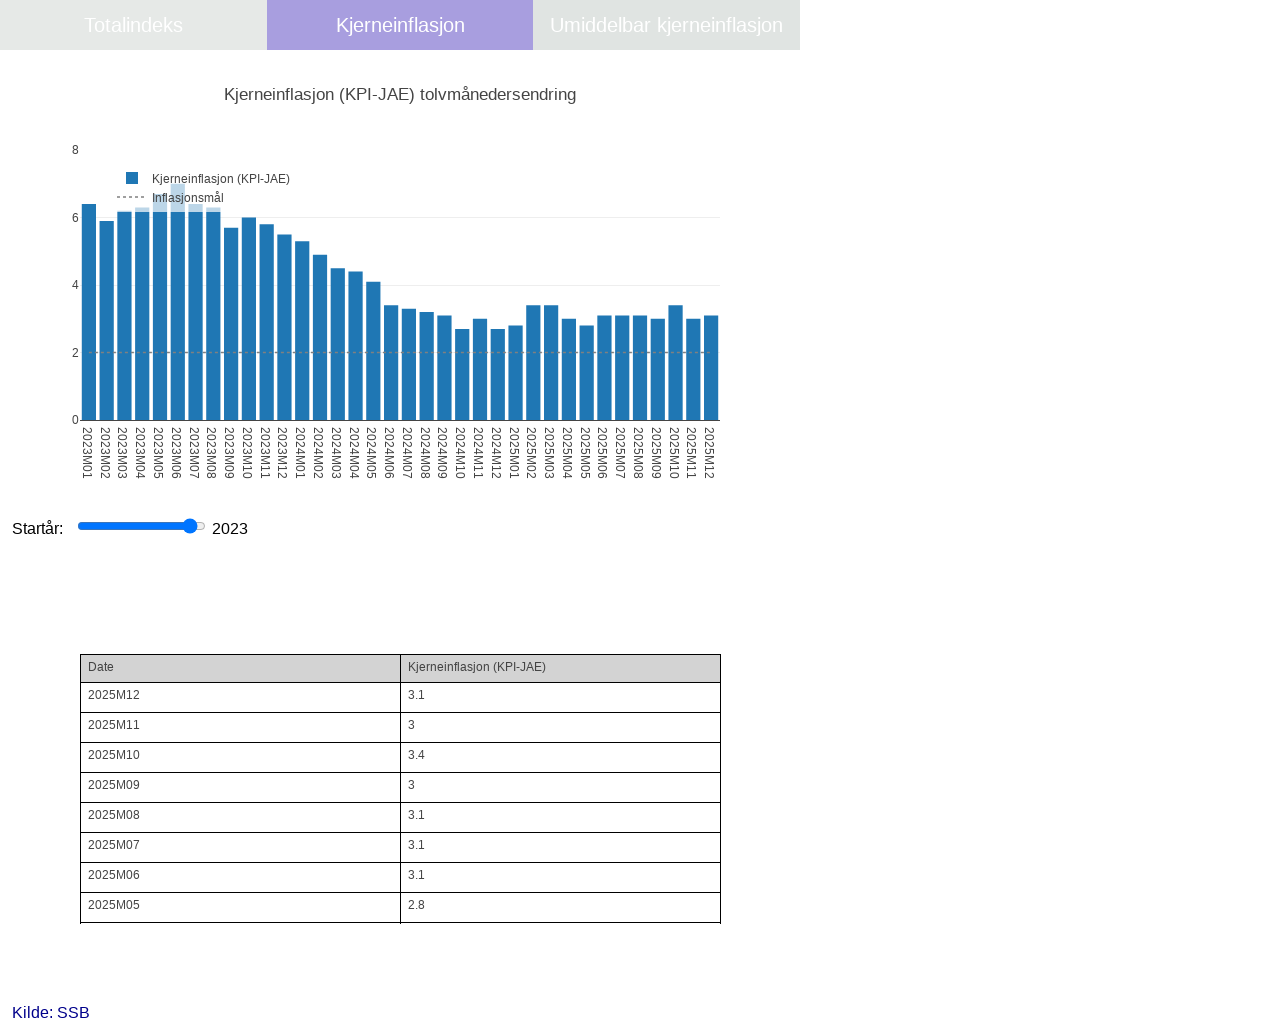

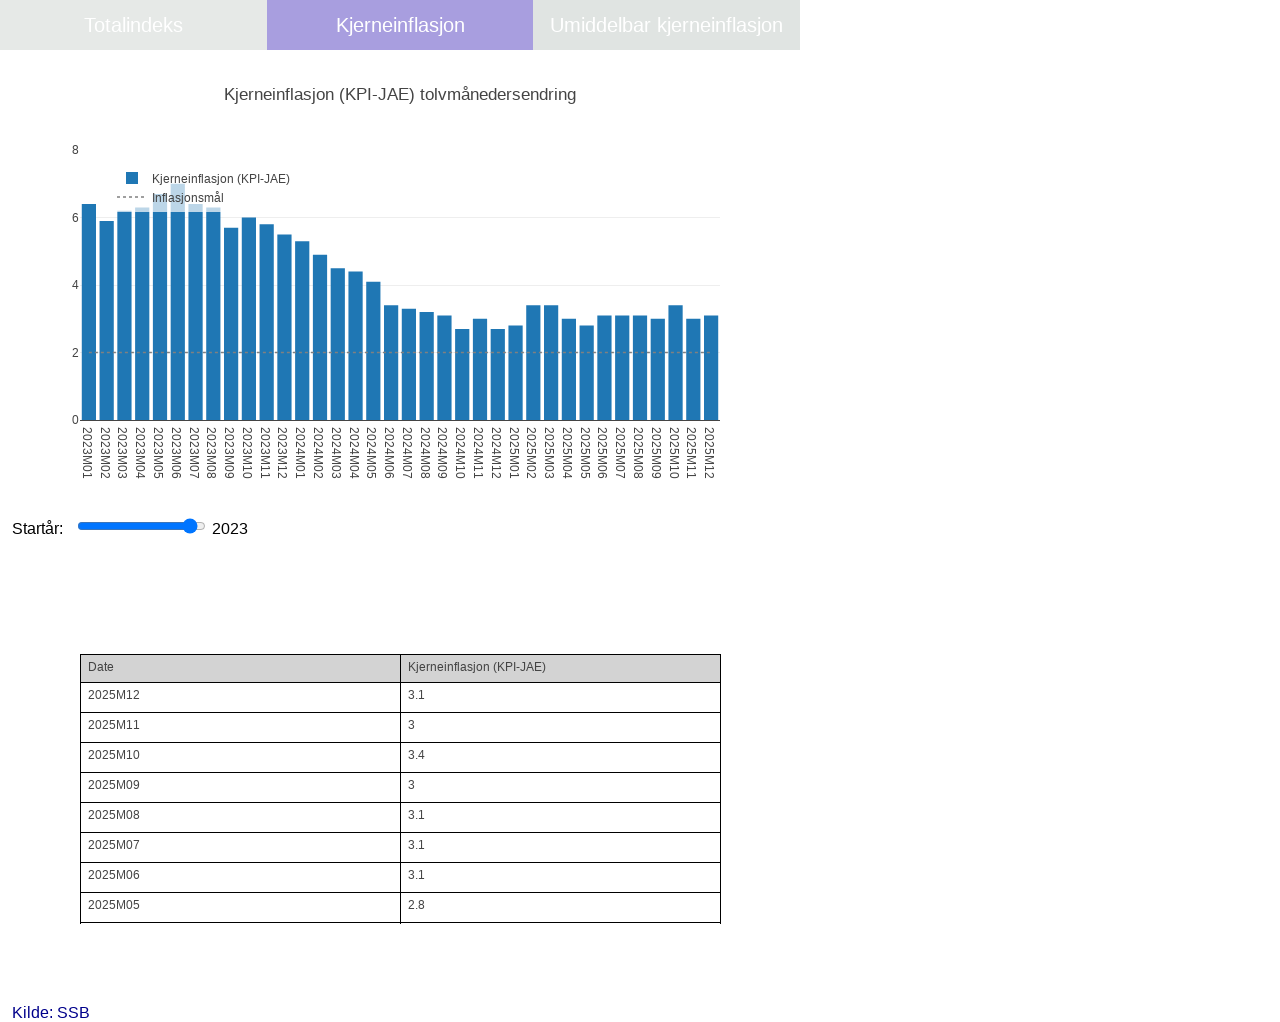